Tests checkbox functionality by verifying default states, clicking to toggle checkboxes, and confirming the state changes - checkbox #1 should be unselected by default and checkbox #2 should be selected by default, then toggle both and verify the new states.

Starting URL: http://practice.cydeo.com/checkboxes

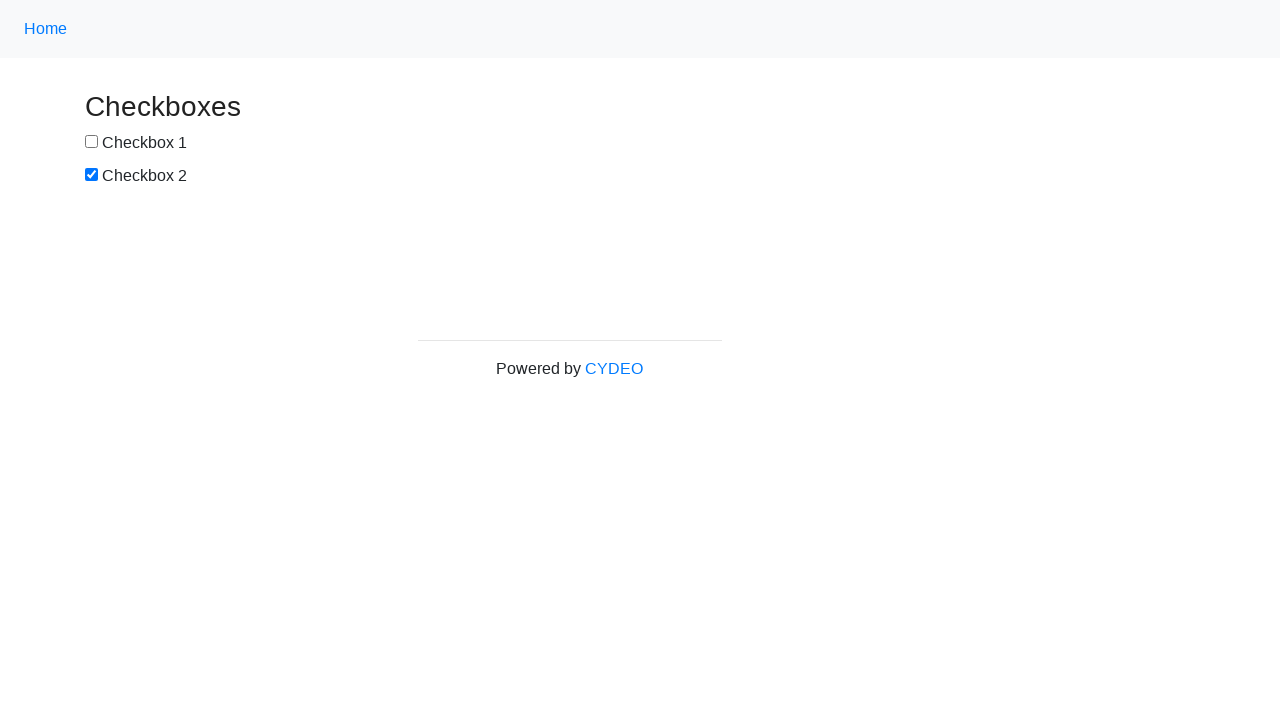

Located checkbox #1 element
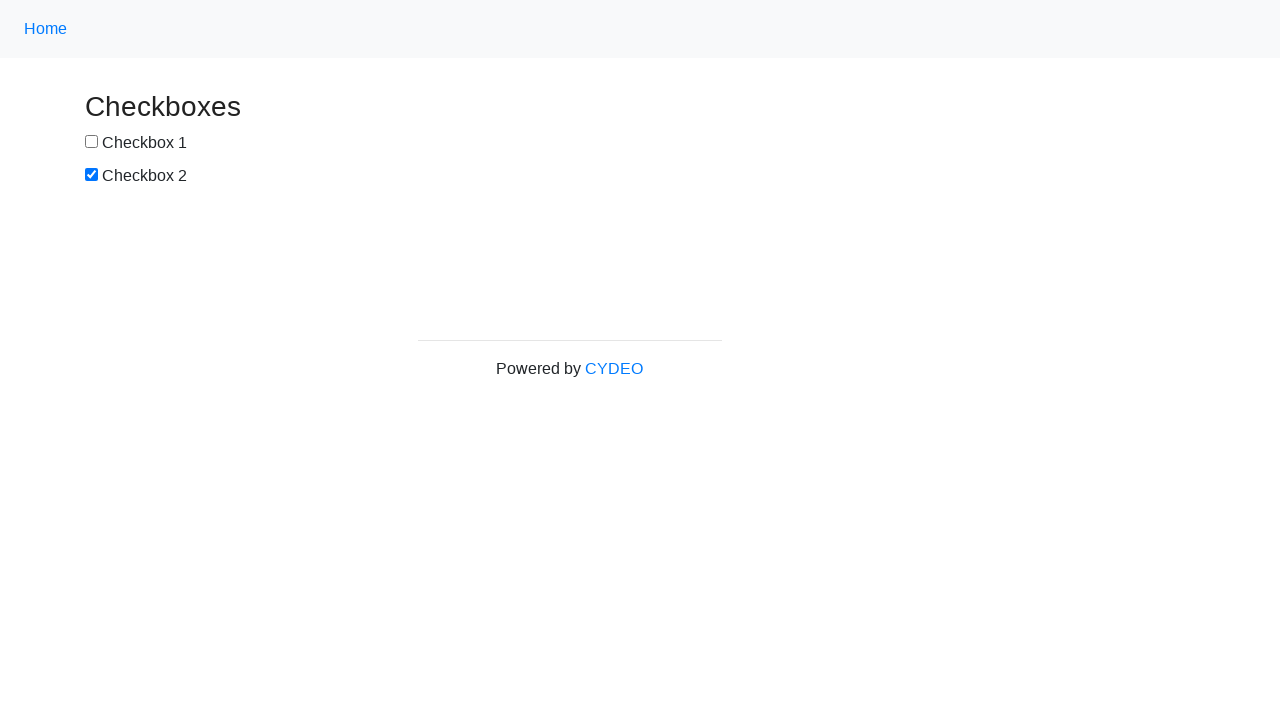

Located checkbox #2 element
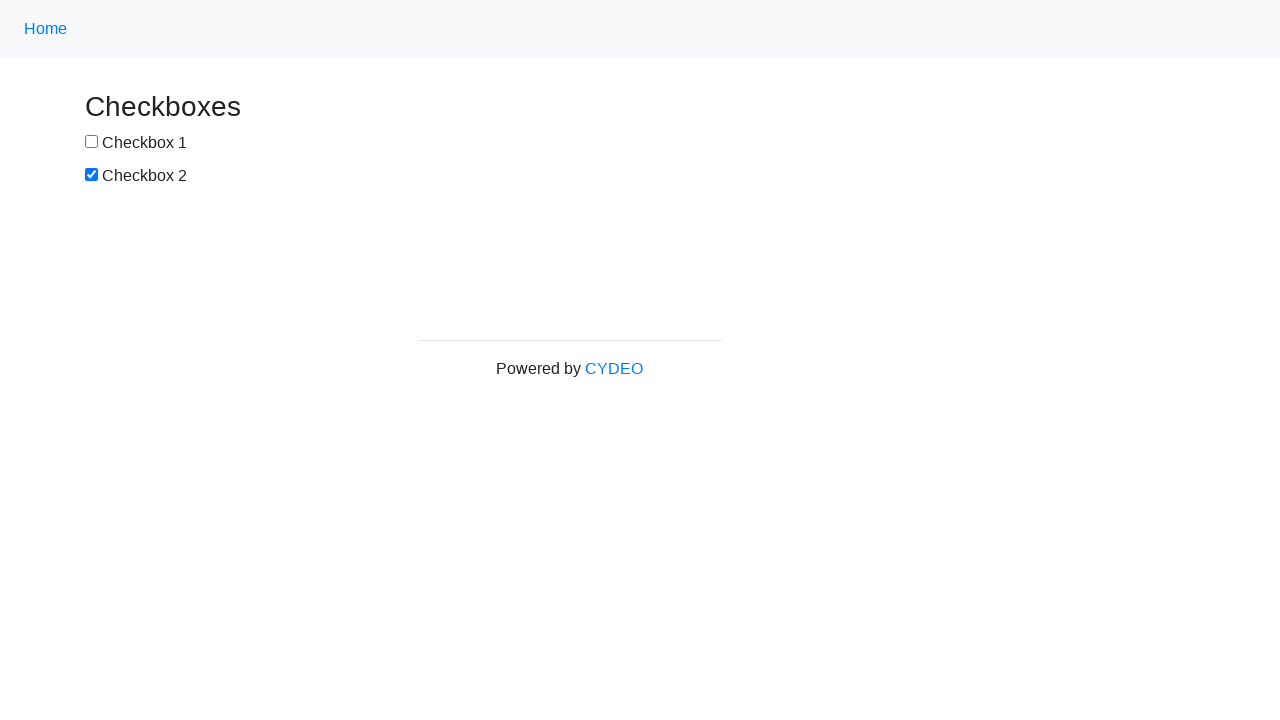

Verified checkbox #1 is unselected by default
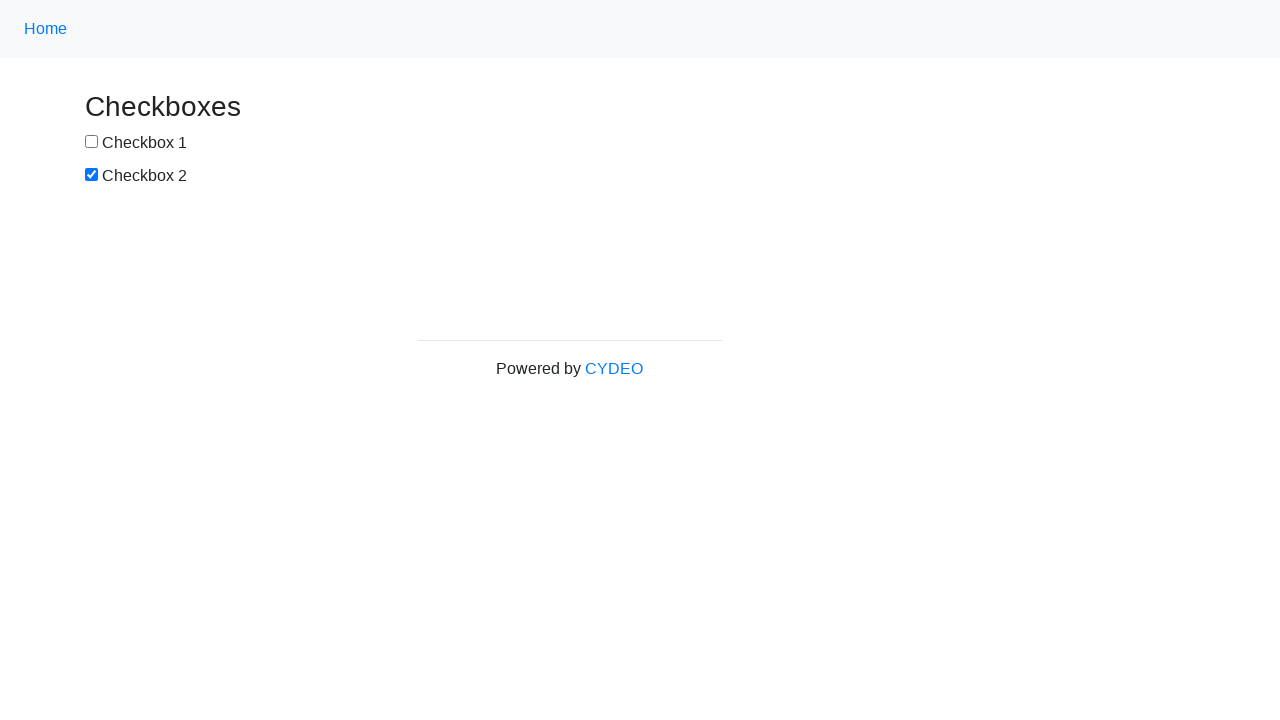

Verified checkbox #2 is selected by default
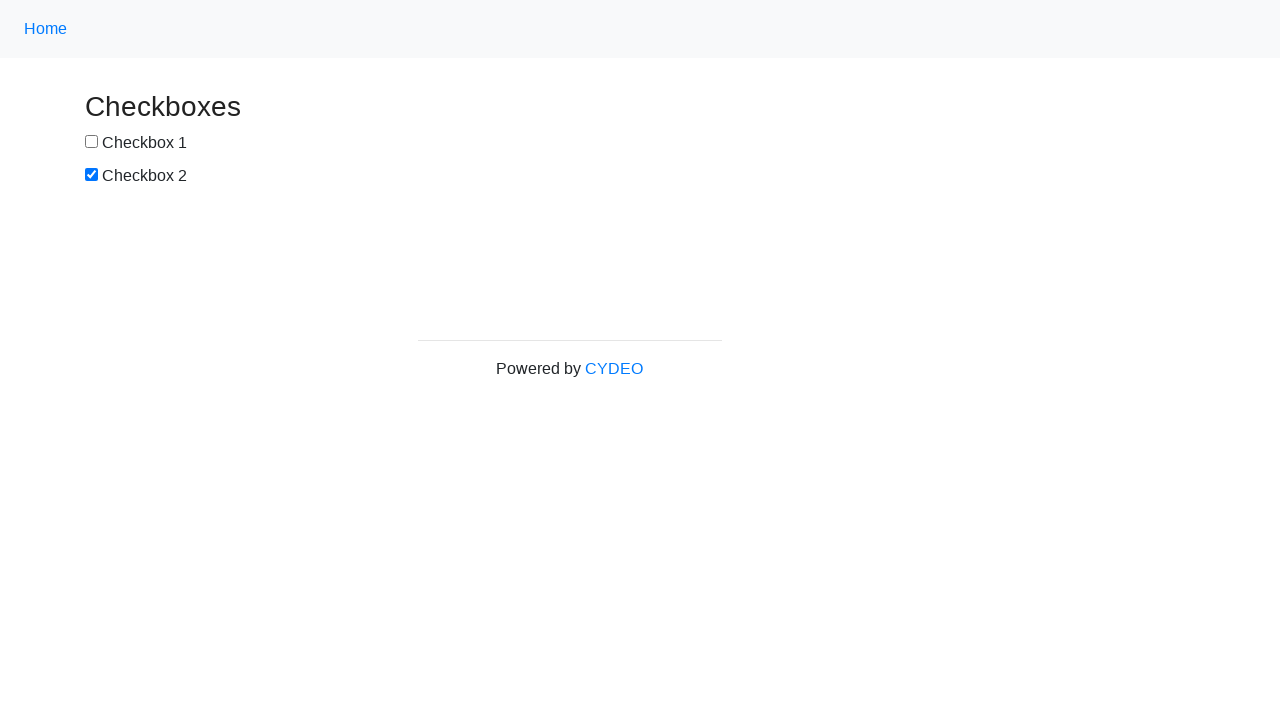

Clicked checkbox #1 to toggle it to selected at (92, 142) on input[type='checkbox'] >> nth=0
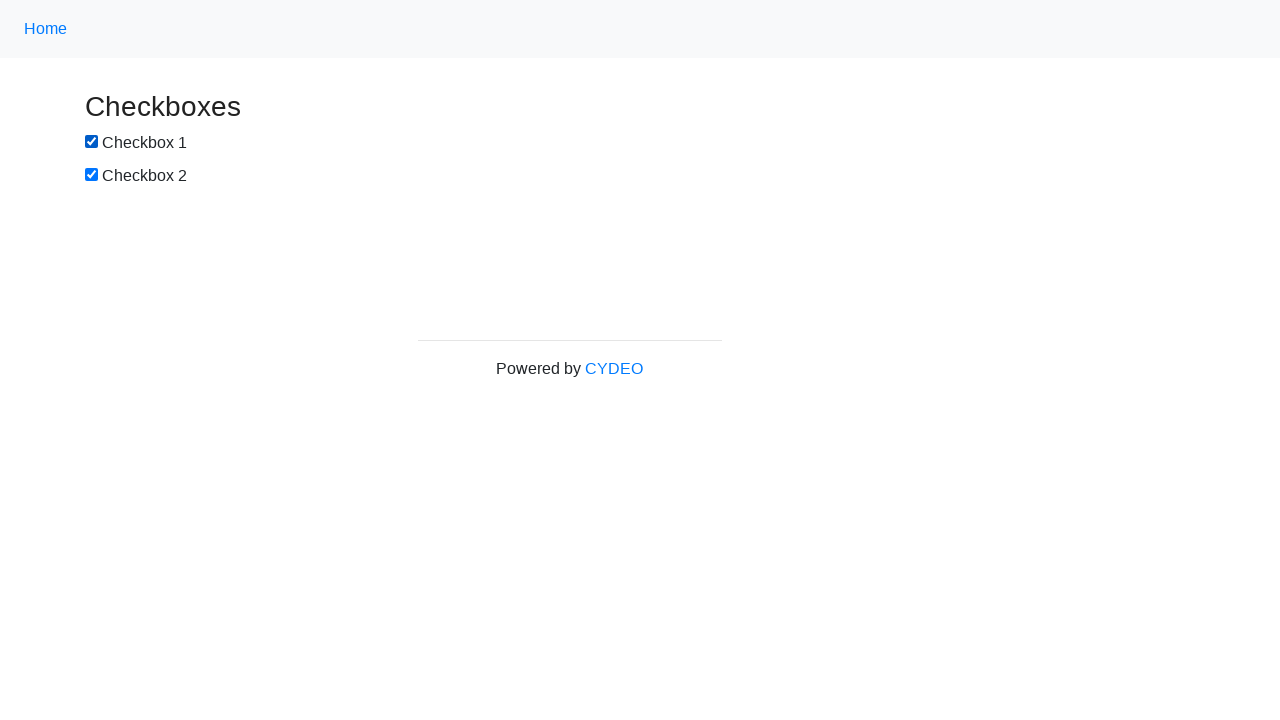

Clicked checkbox #2 to toggle it to unselected at (92, 175) on input[type='checkbox'] >> nth=1
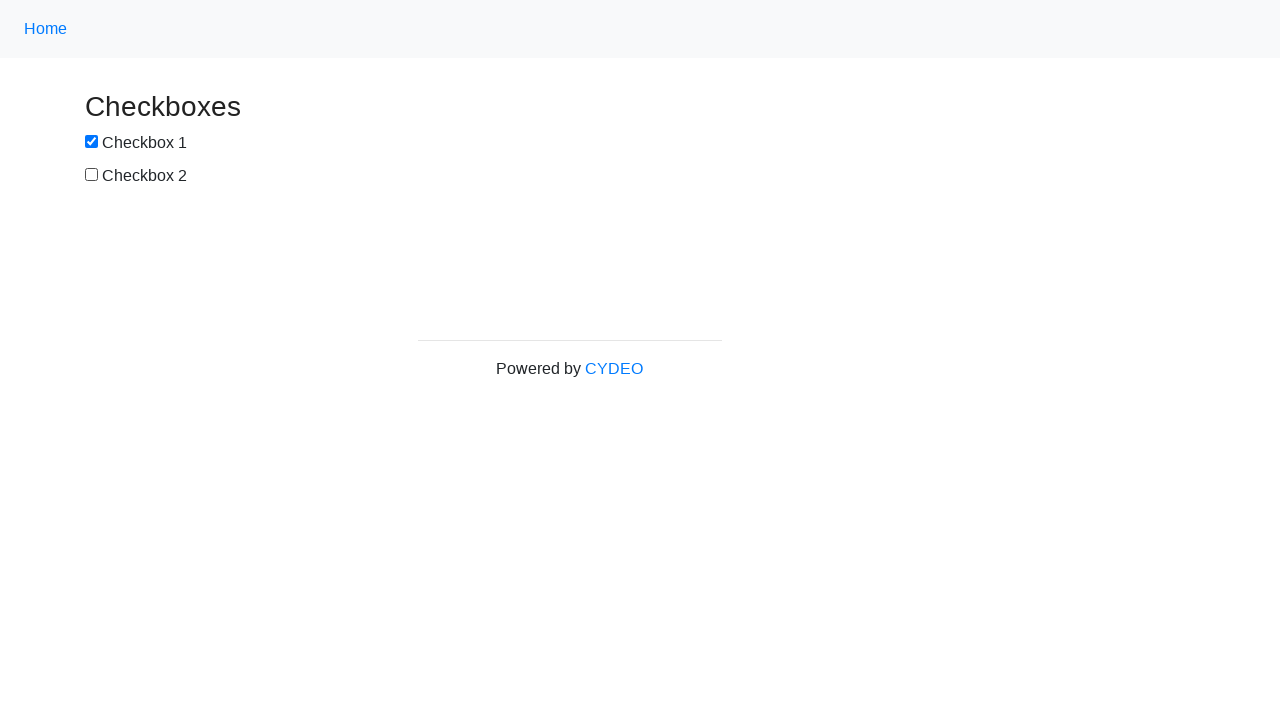

Verified checkbox #1 is now selected
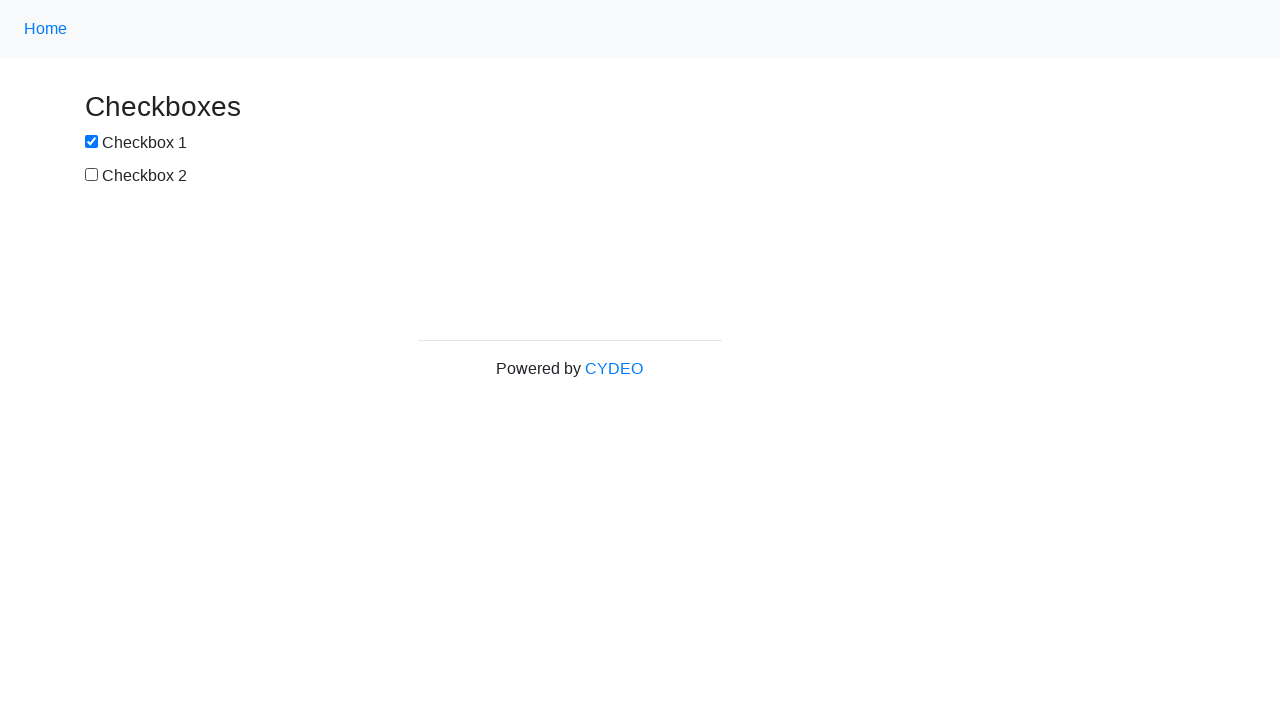

Verified checkbox #2 is now unselected
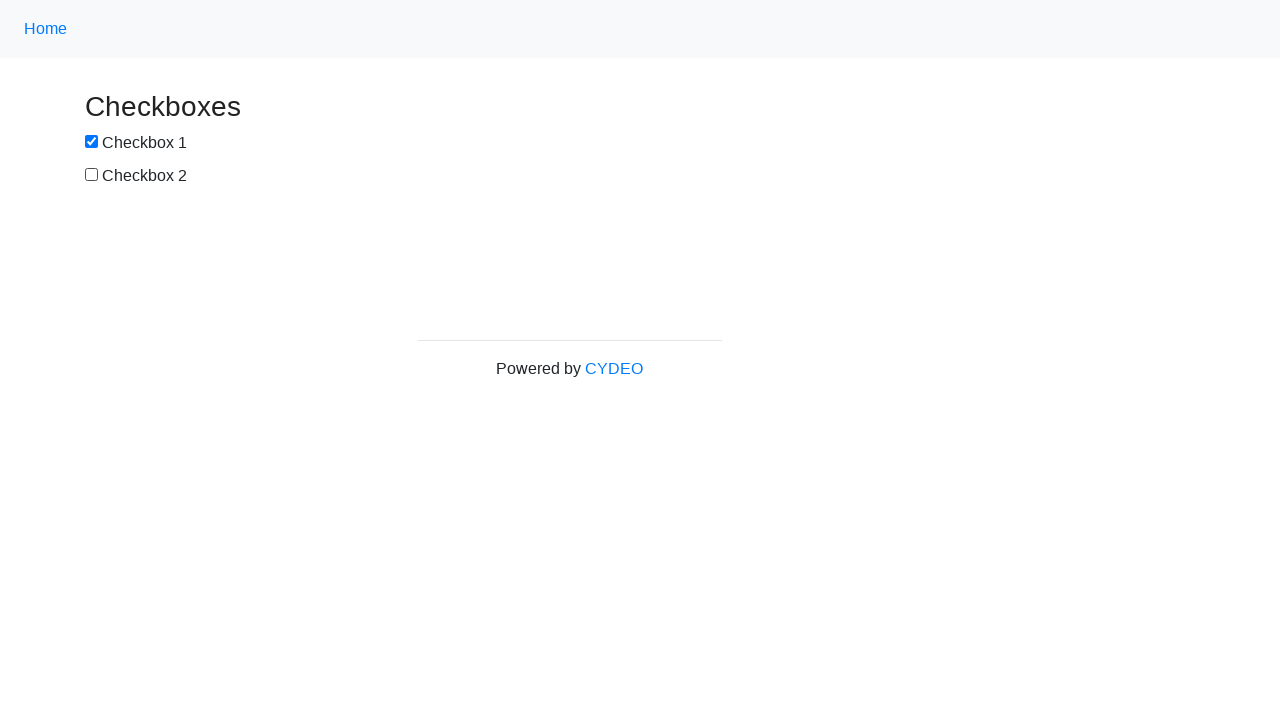

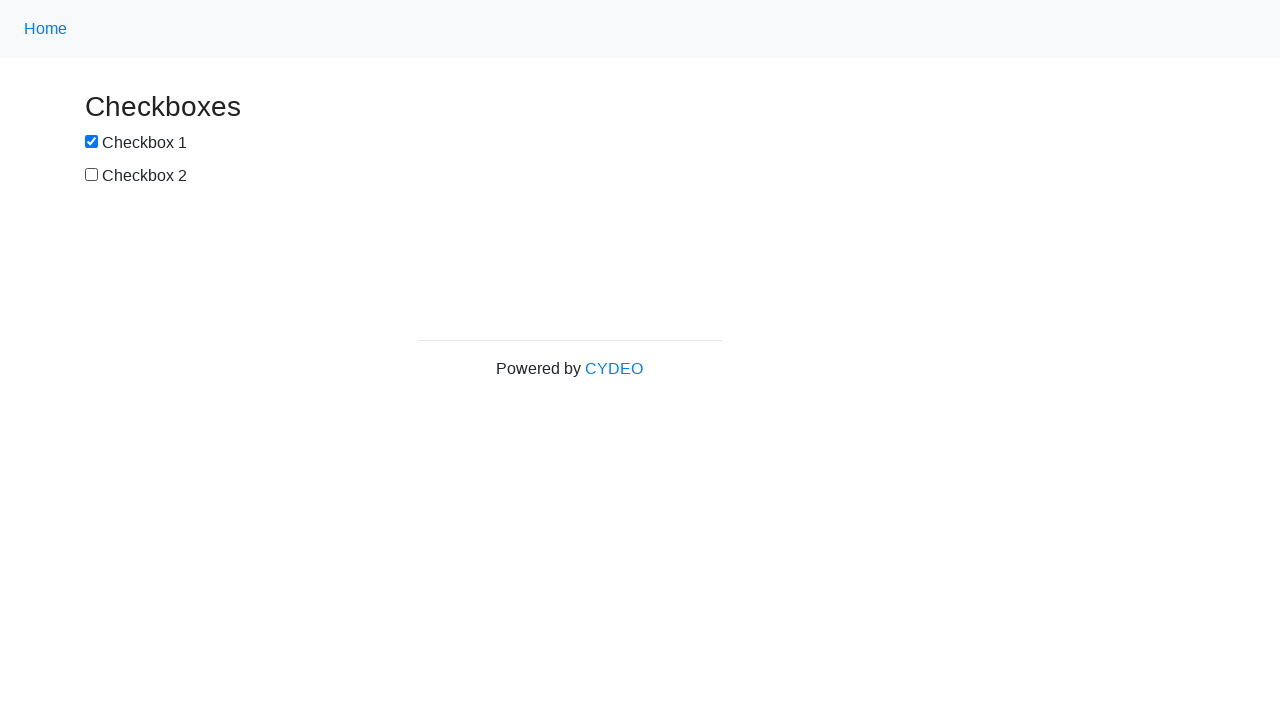